Tests opening a new tab and switching to it by clicking a button

Starting URL: https://demoqa.com/browser-windows

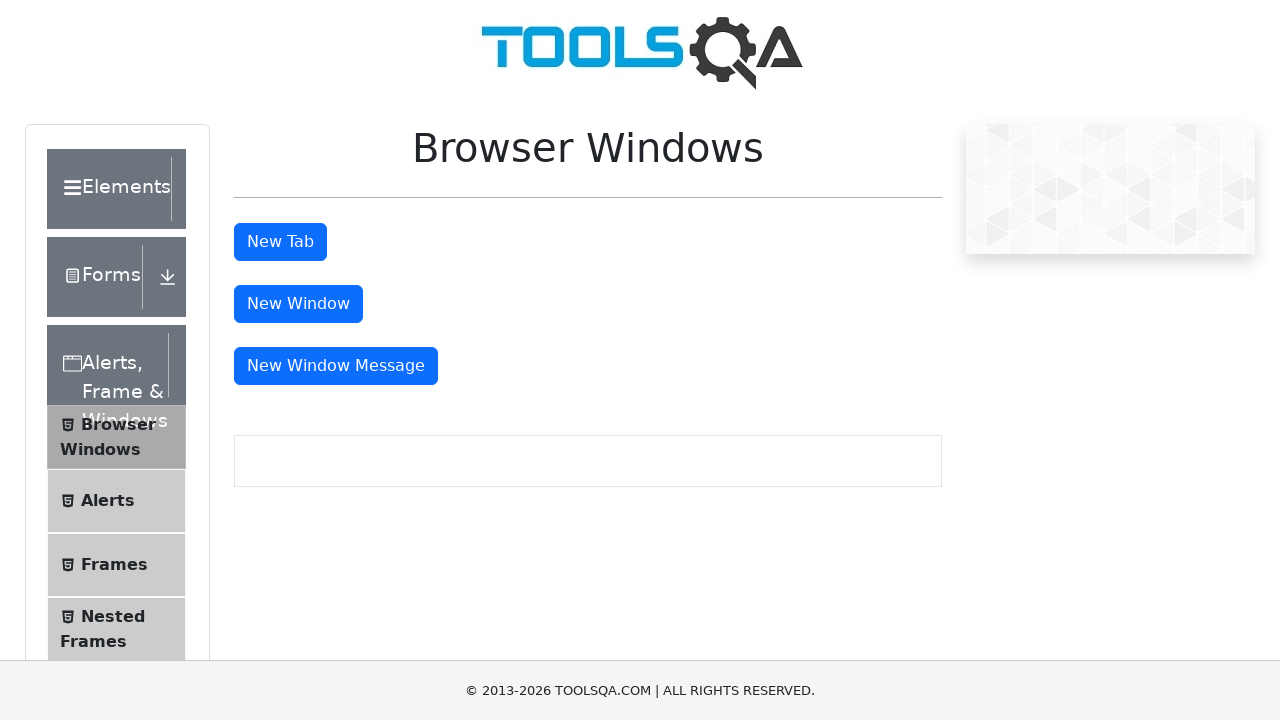

Clicked tab button to open new tab at (280, 242) on #tabButton
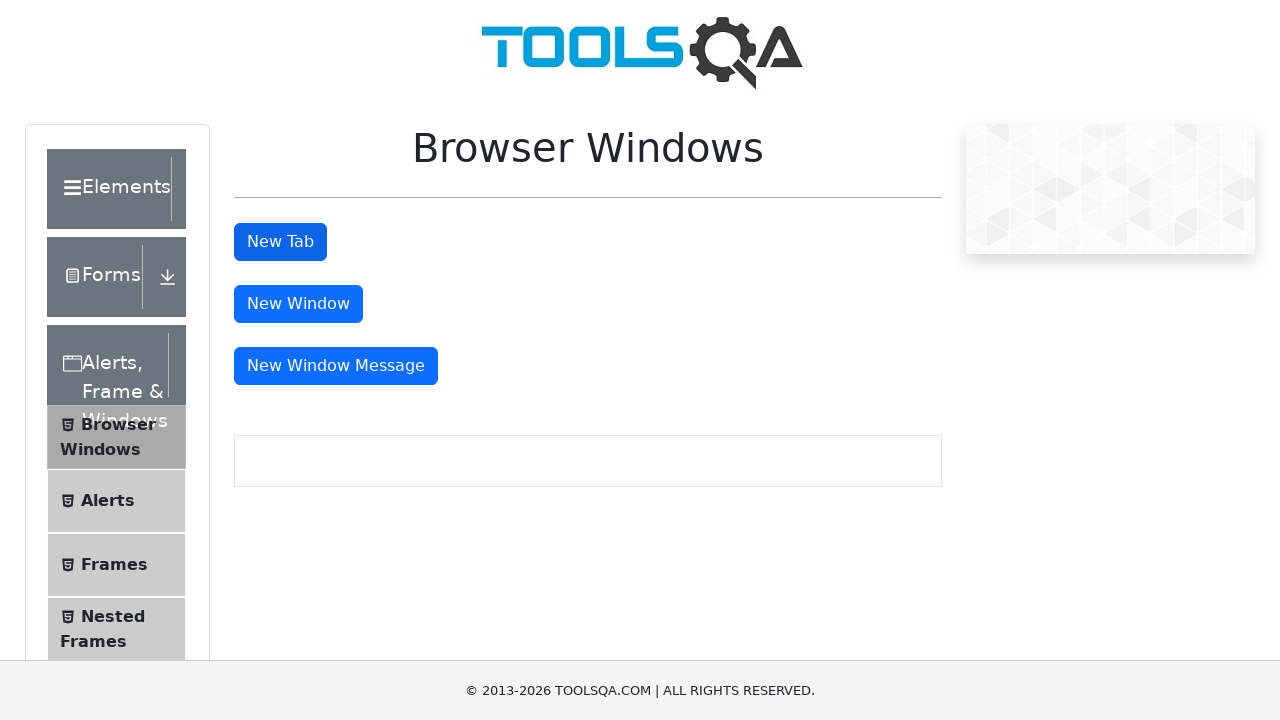

Clicked tab button and captured new tab context at (280, 242) on #tabButton
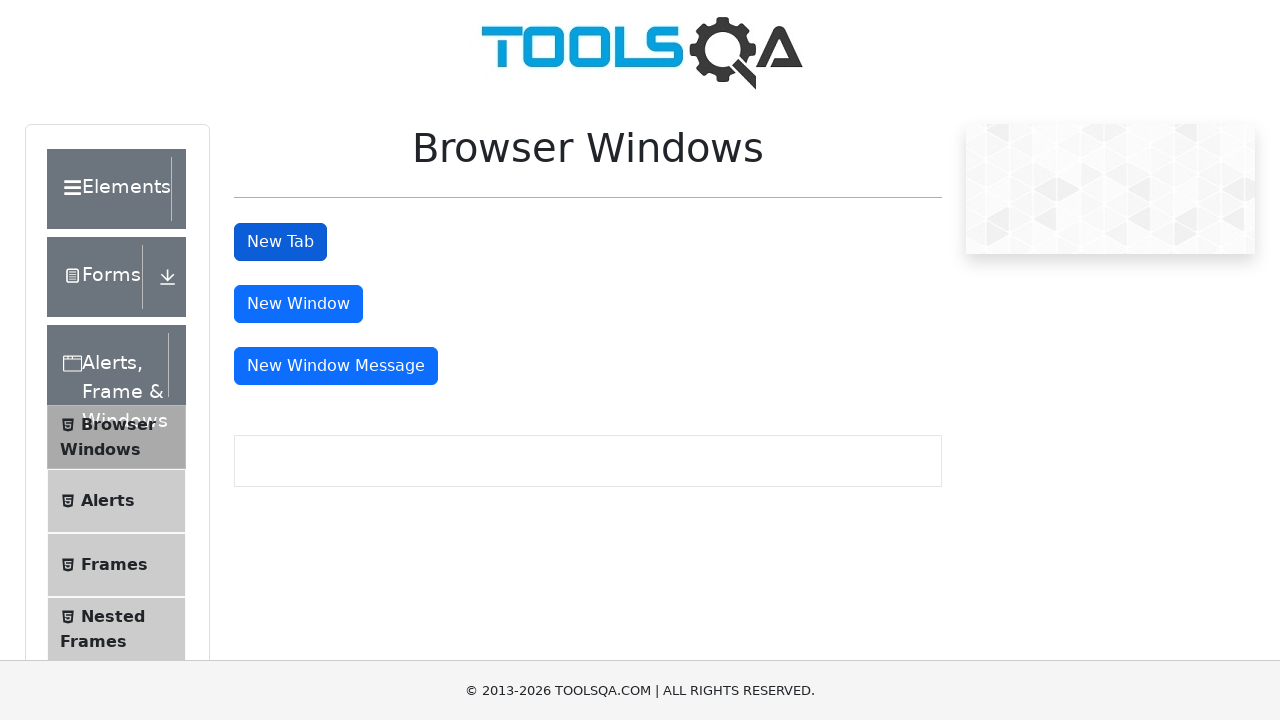

Switched to new tab
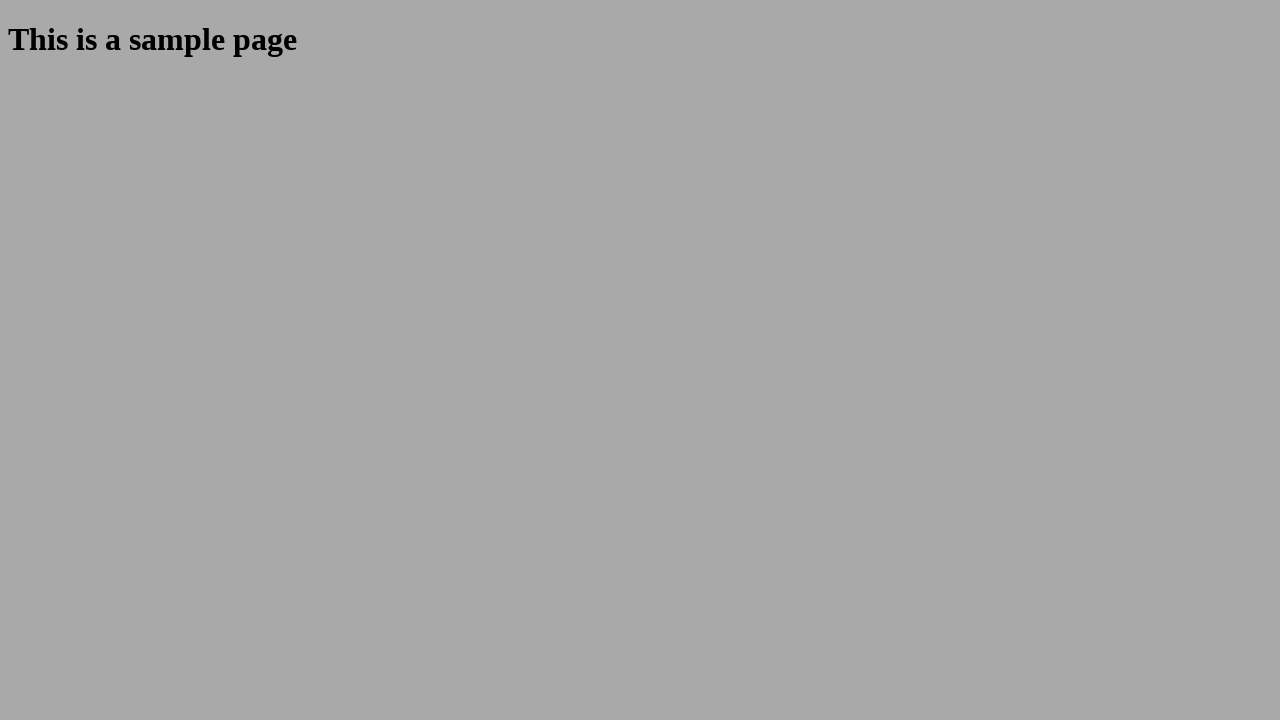

Sample heading loaded in new tab
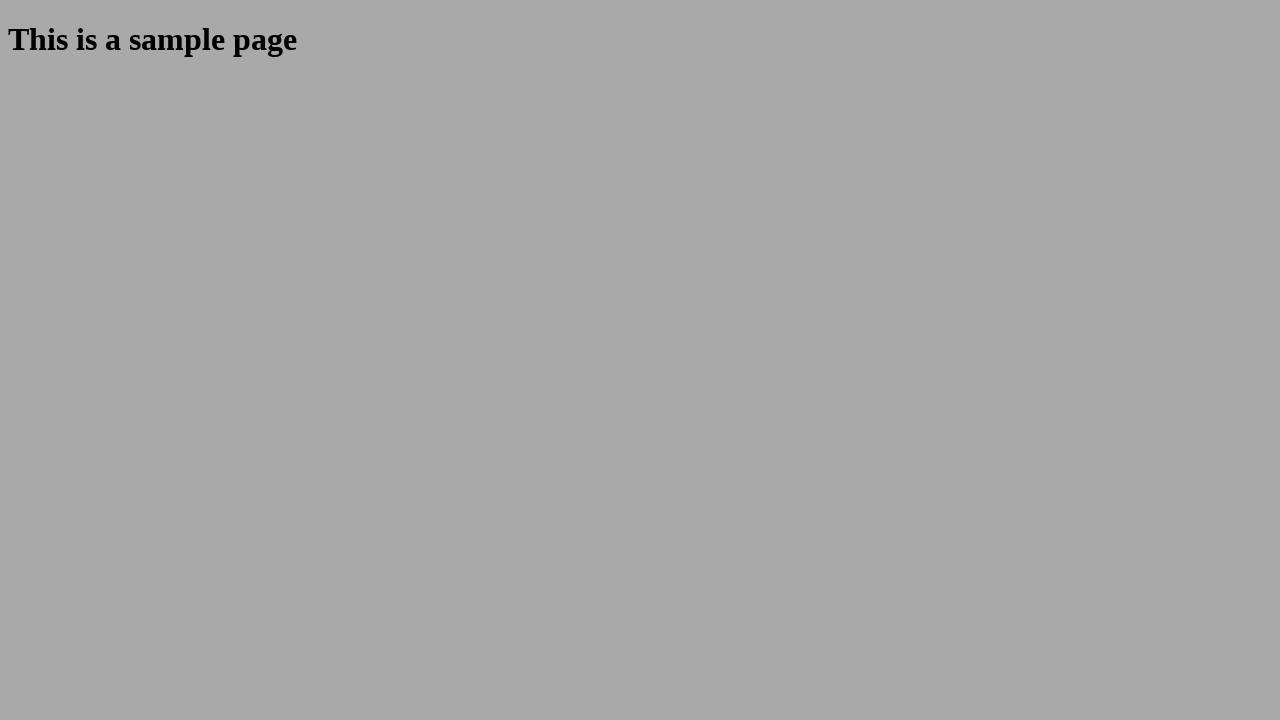

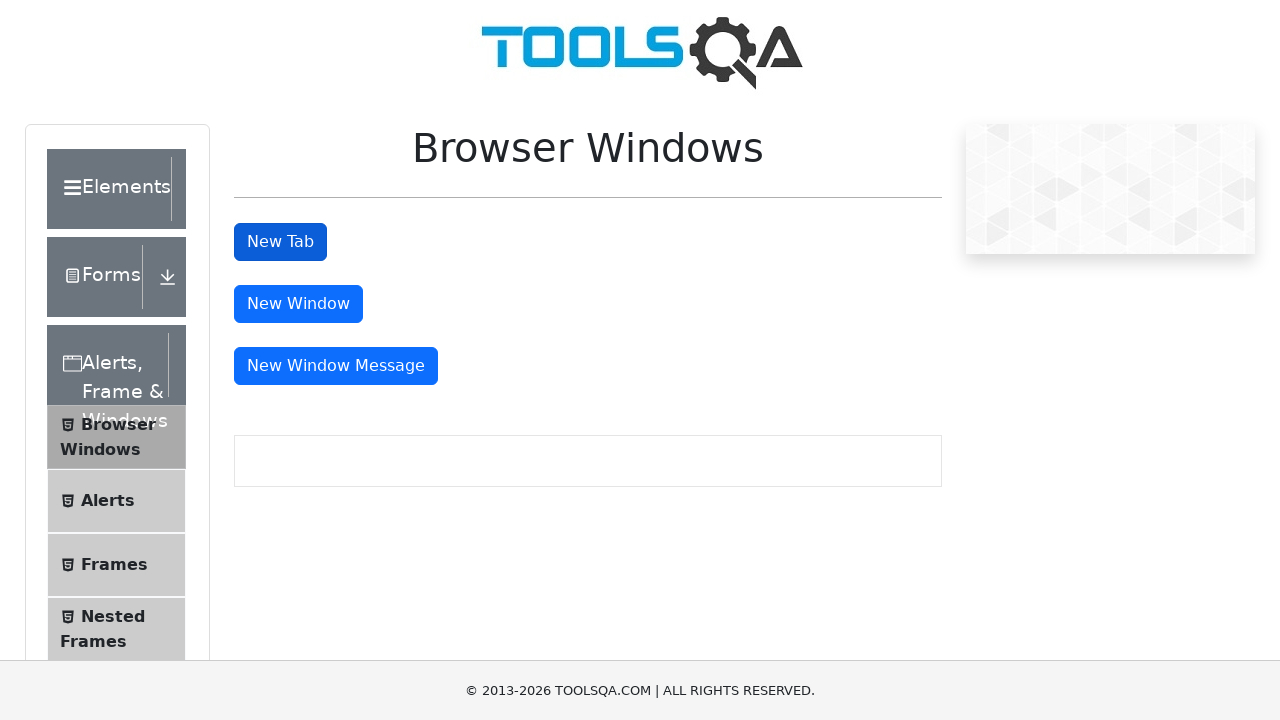